Tests a slow calculator web application by setting a delay, performing an addition operation (7+8), and verifying the result displays 15

Starting URL: https://bonigarcia.dev/selenium-webdriver-java/slow-calculator.html

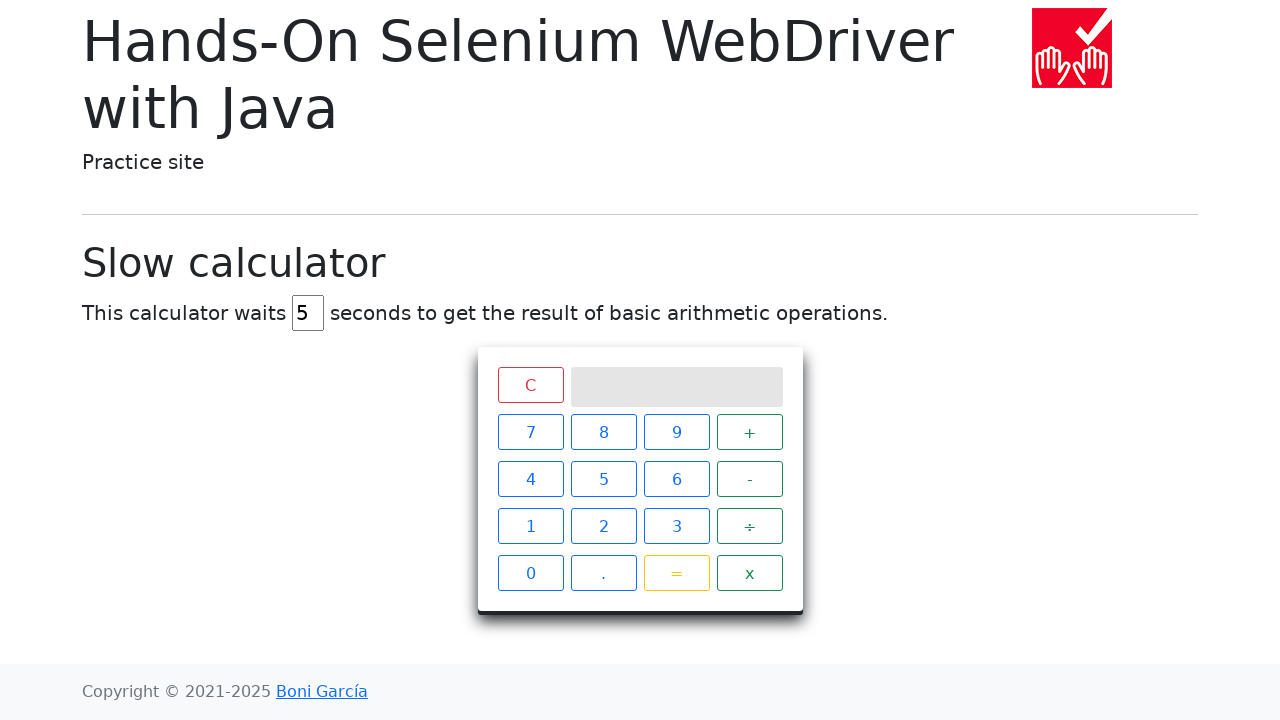

Navigated to slow calculator application
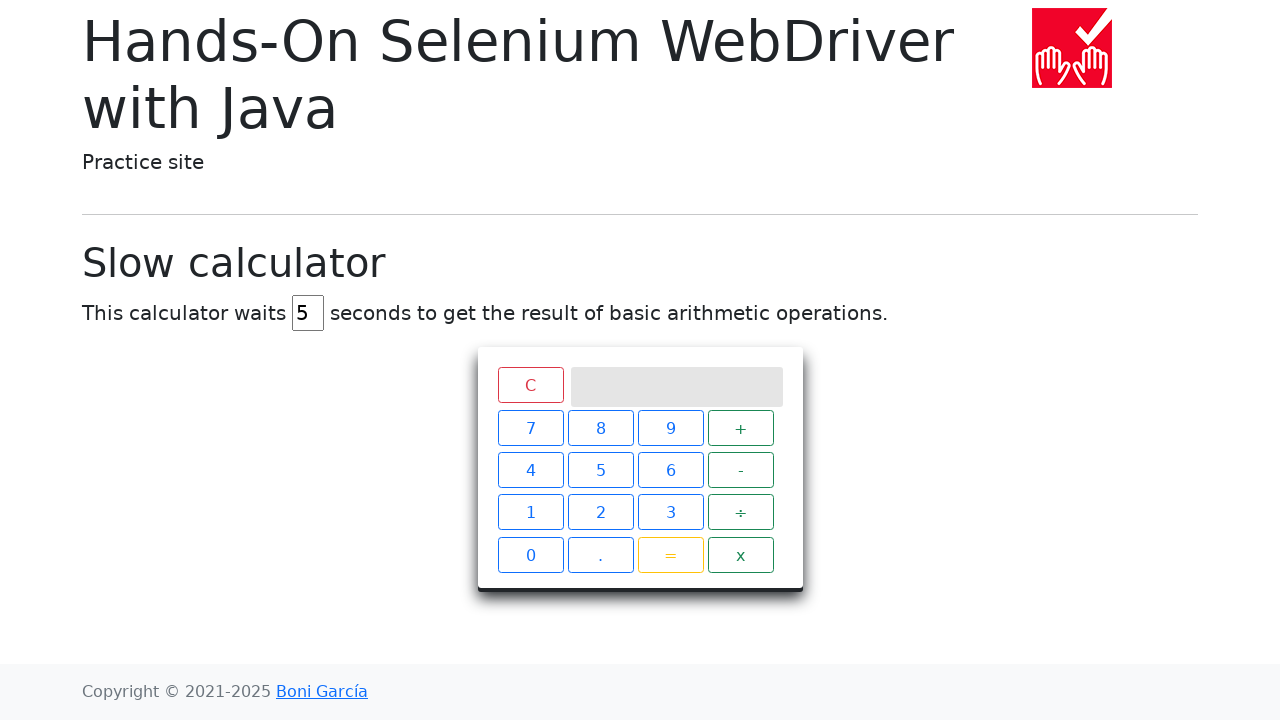

Cleared the delay input field on #delay
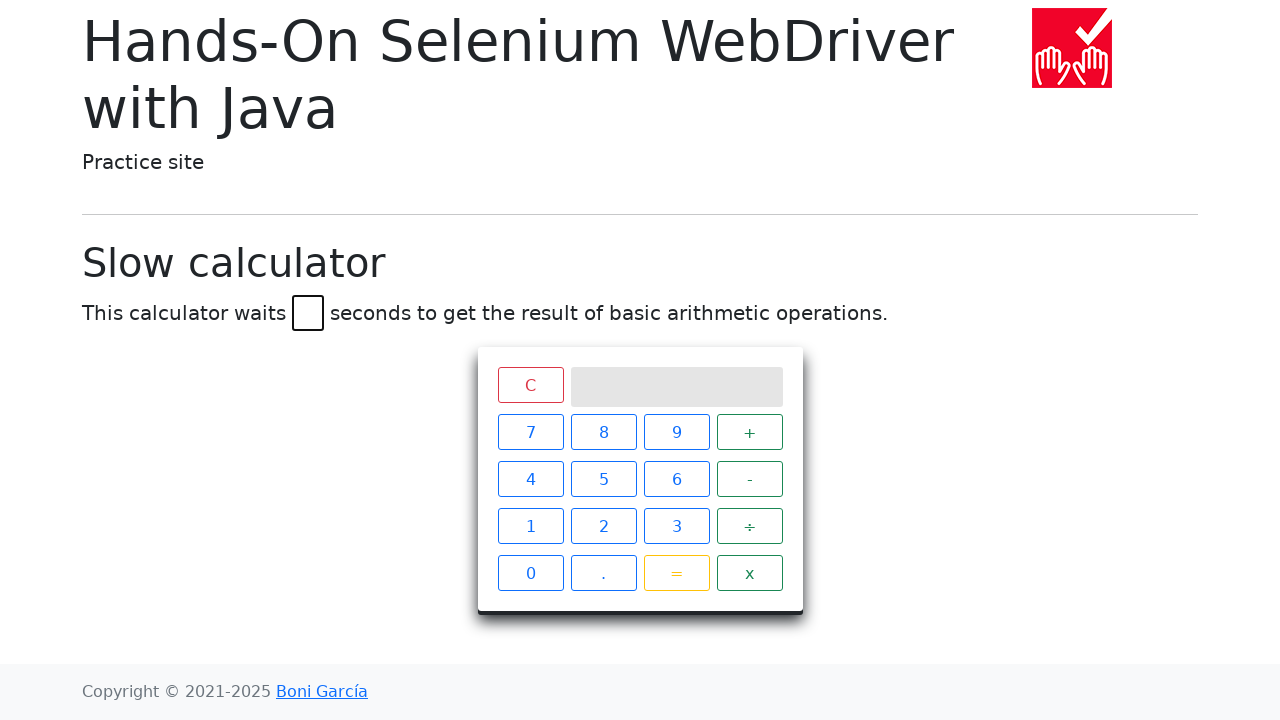

Set calculator delay to 45 seconds on #delay
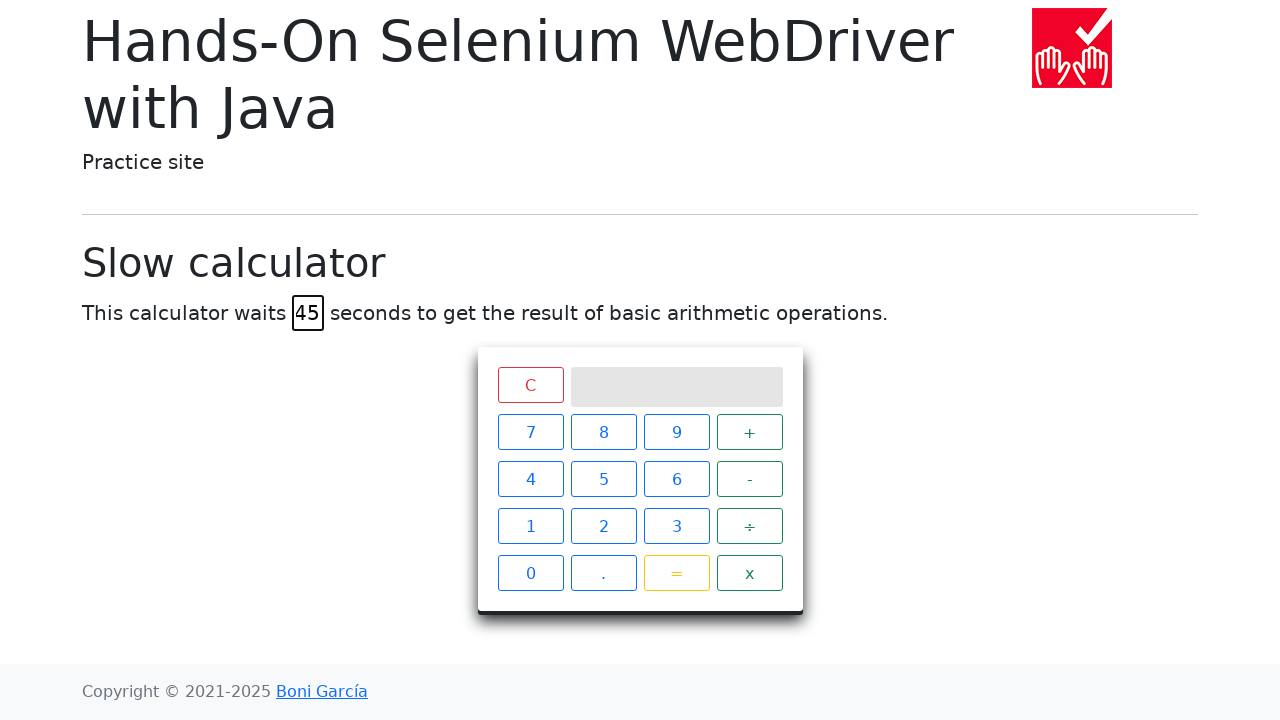

Clicked number 7 at (530, 432) on xpath=//span[text()='7']
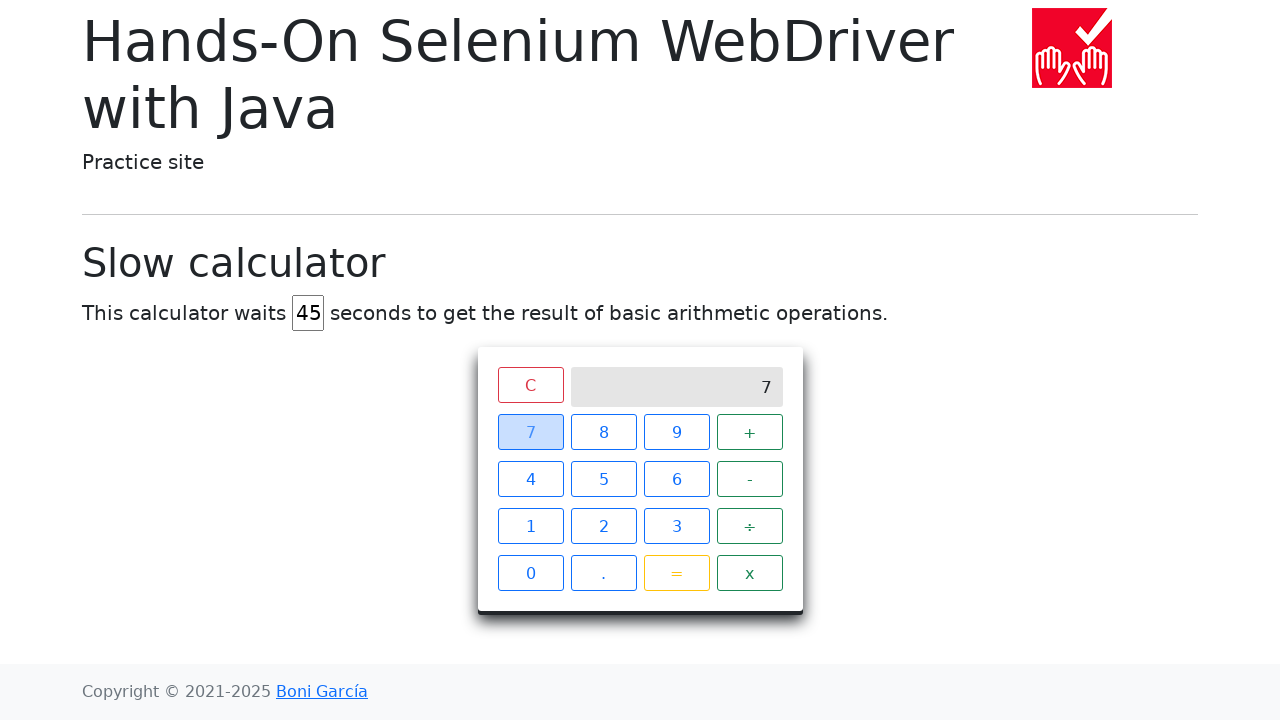

Clicked plus operator at (750, 432) on xpath=//span[text()='+']
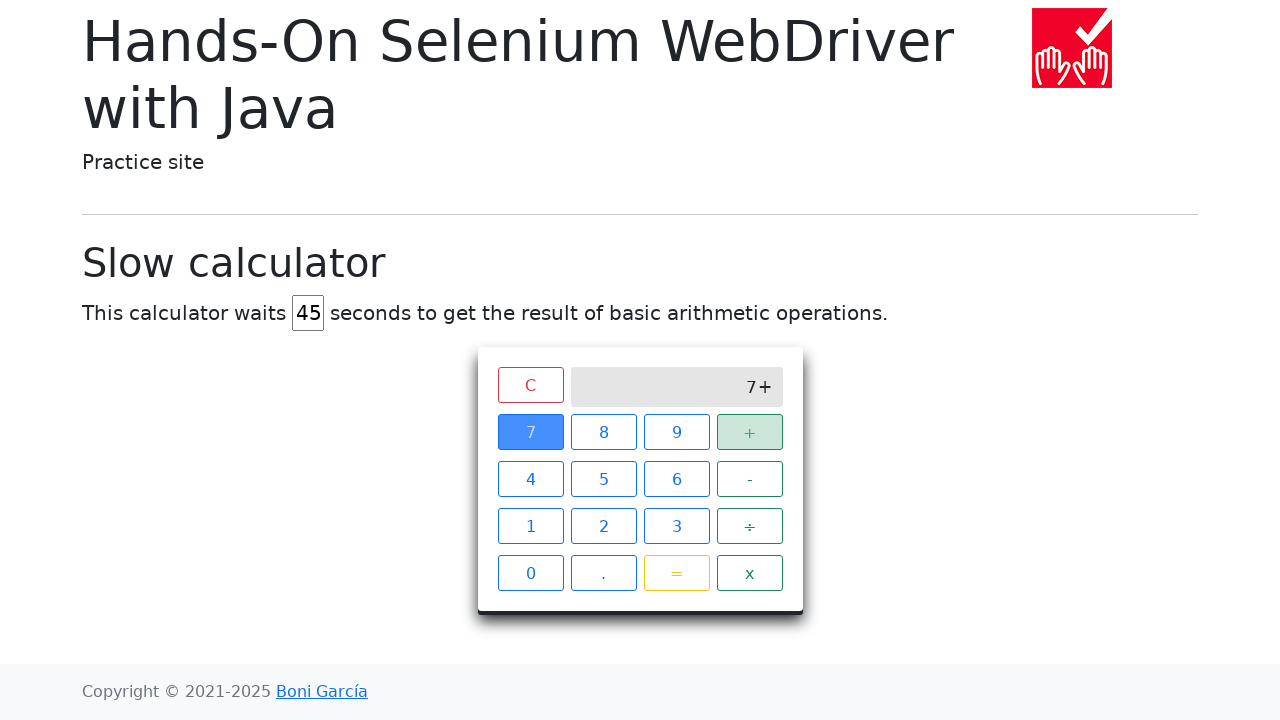

Clicked number 8 at (604, 432) on xpath=//span[text()='8']
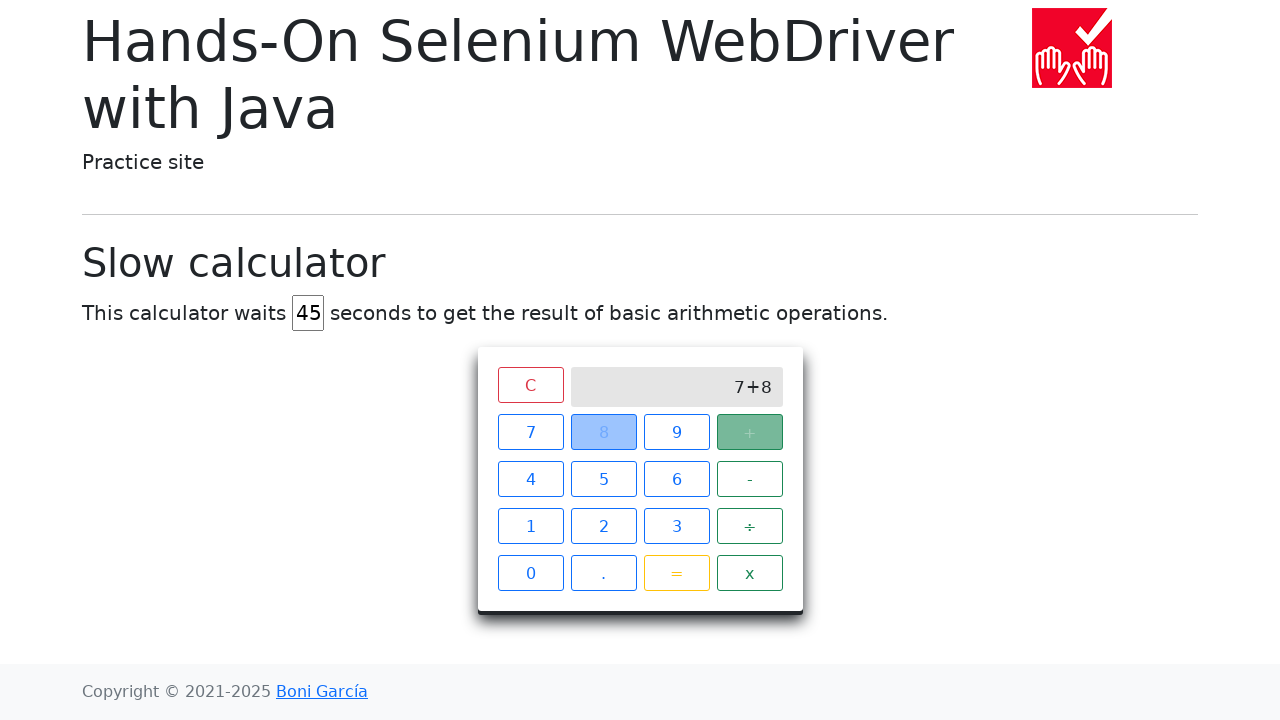

Clicked equals button to perform calculation at (676, 573) on xpath=//span[text()='=']
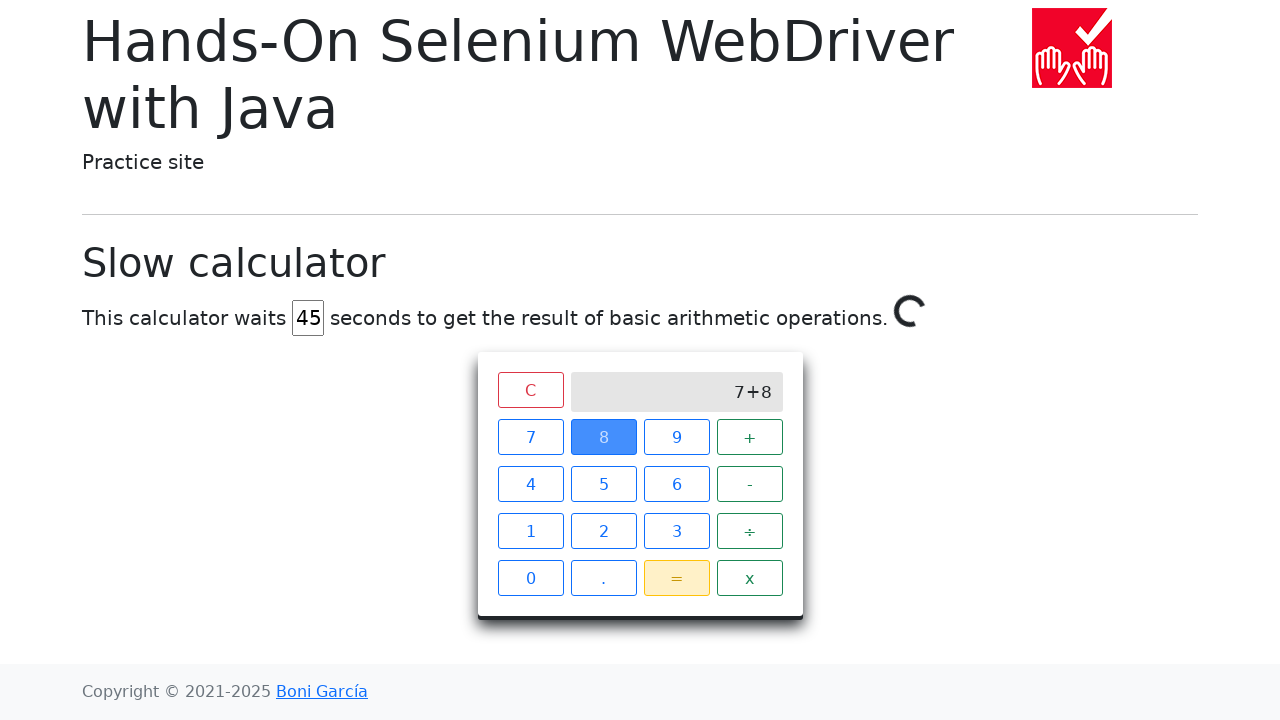

Result '15' displayed on calculator screen
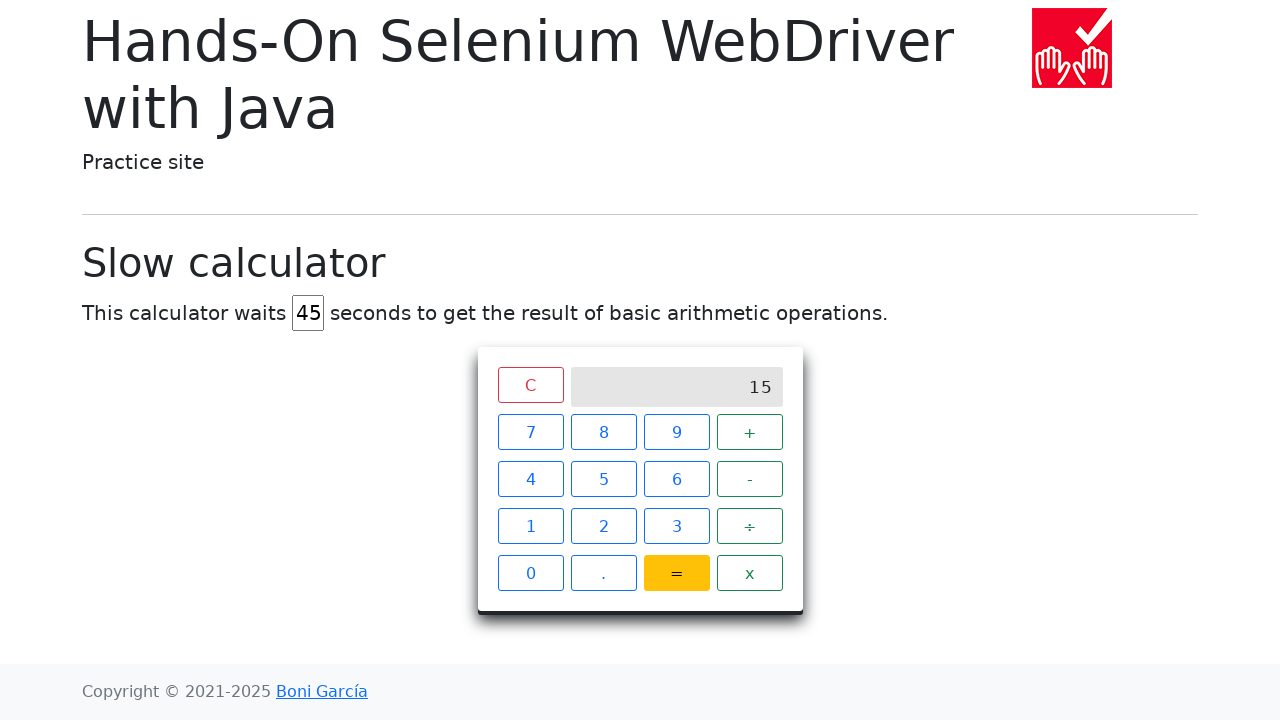

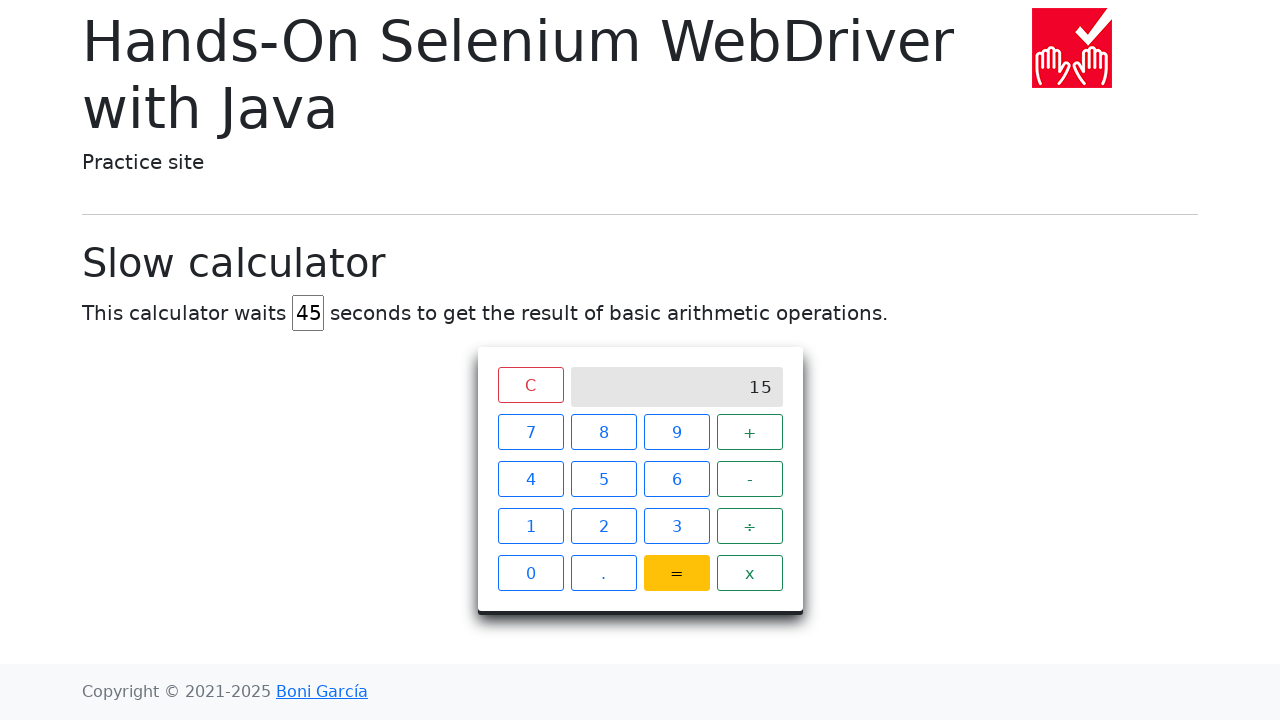